Navigates to the Team page via link and verifies all three author names are displayed correctly

Starting URL: http://www.99-bottles-of-beer.net/

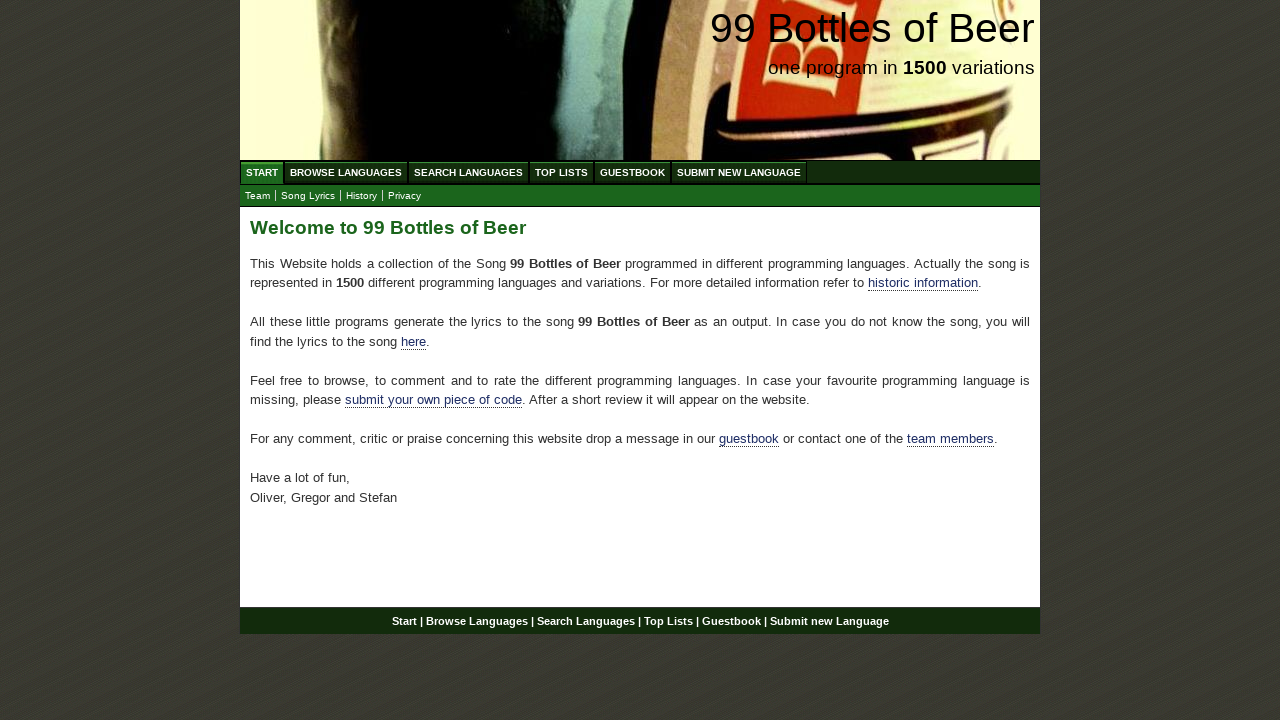

Clicked on the Team page link at (950, 439) on xpath=//*[@id='main']/p[4]/a[2]
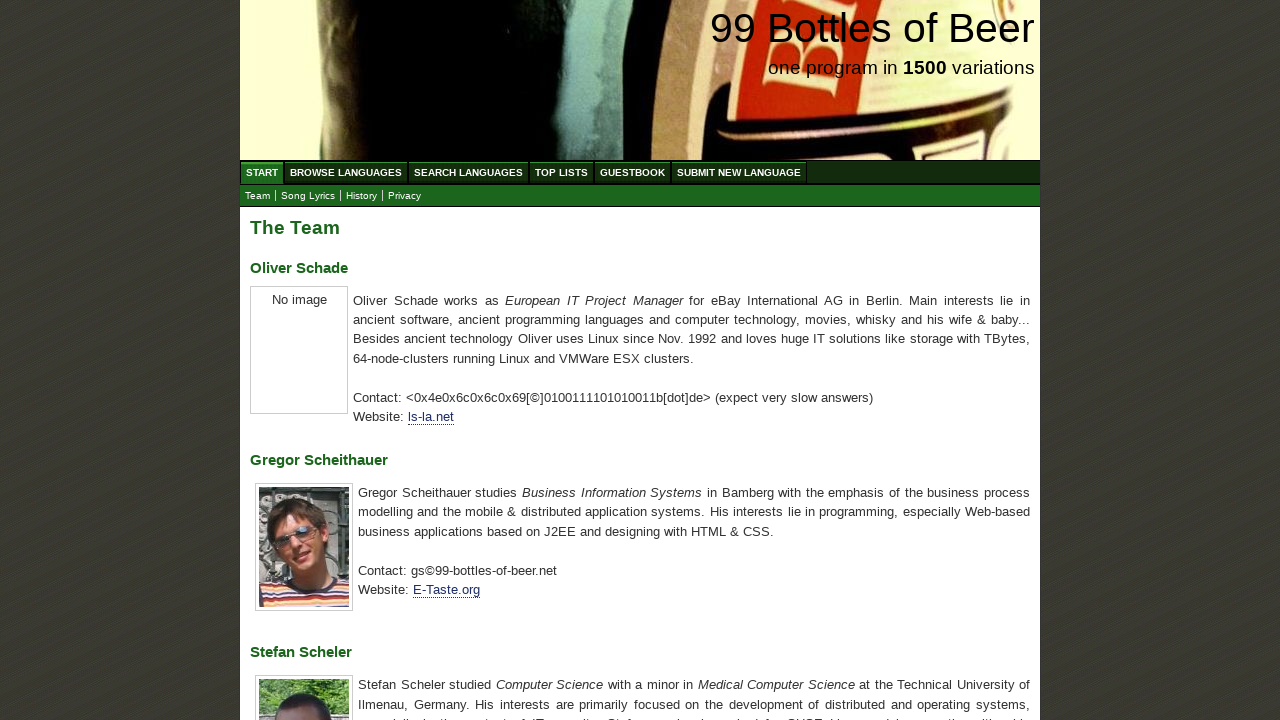

Team page loaded and first author name element appeared
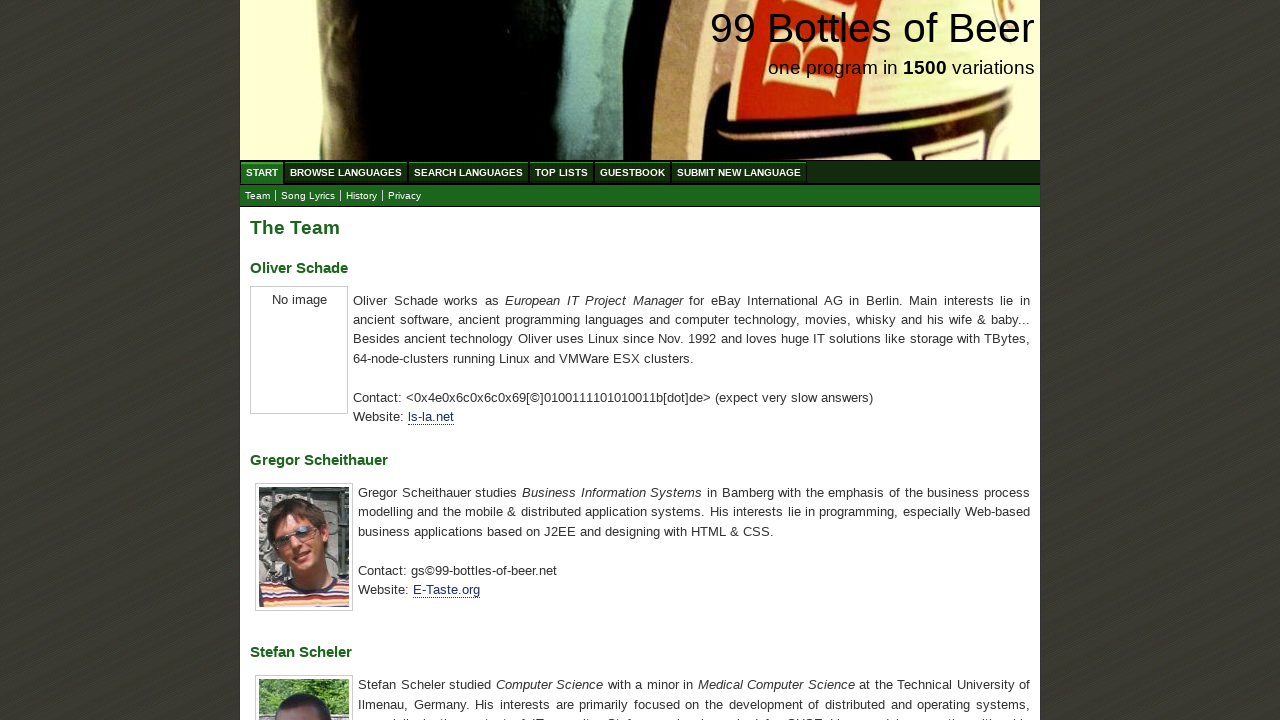

Retrieved first author name: Oliver Schade
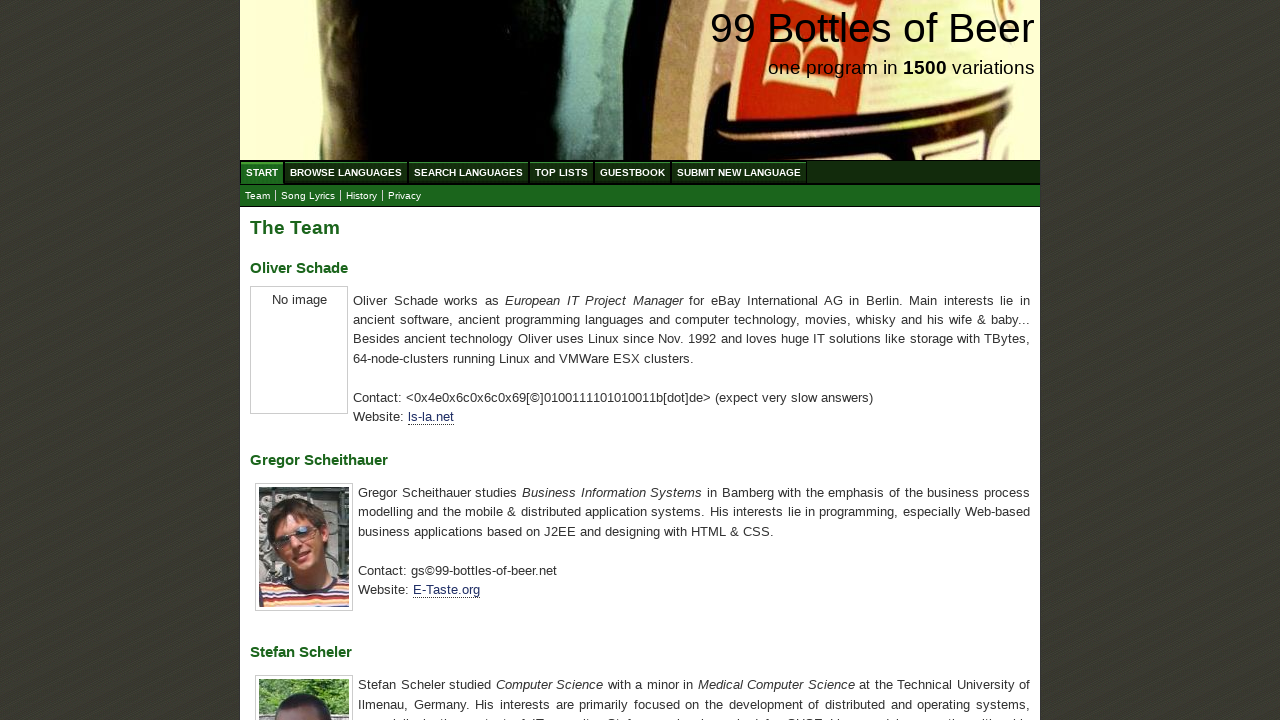

Verified first author name is 'Oliver Schade'
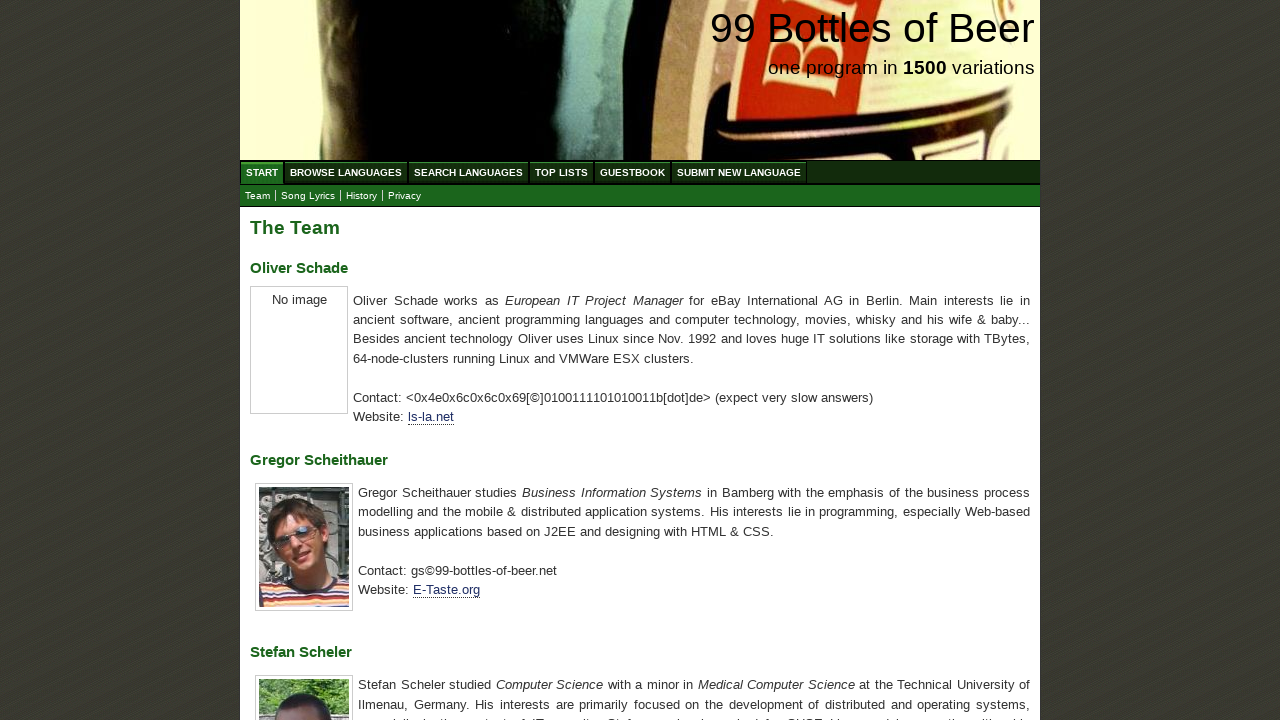

Retrieved second author name: Gregor Scheithauer
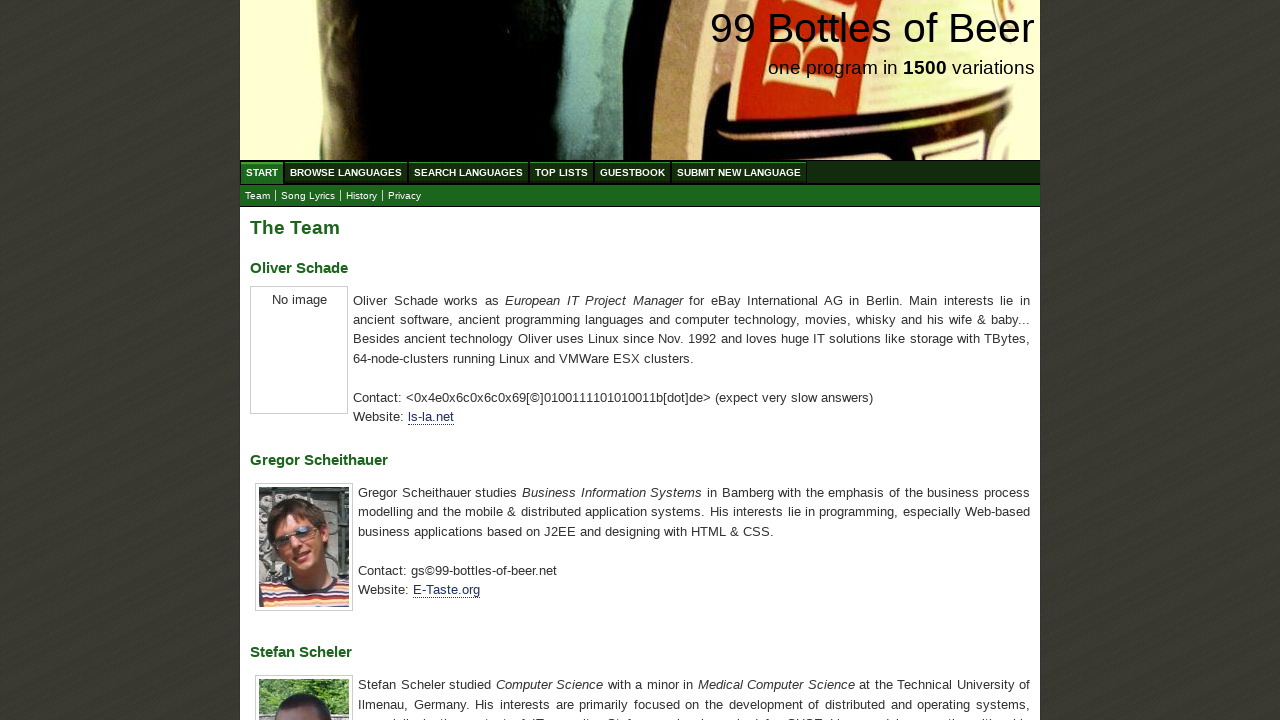

Verified second author name is 'Gregor Scheithauer'
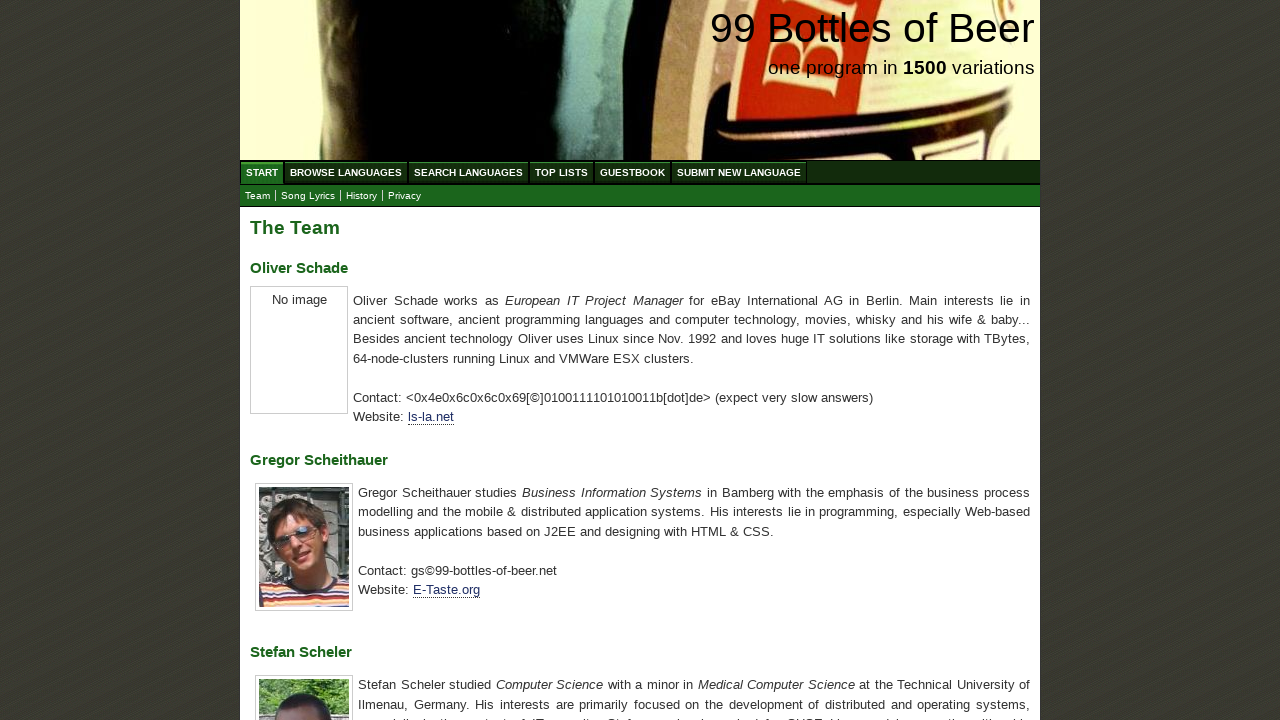

Retrieved third author name: Stefan Scheler
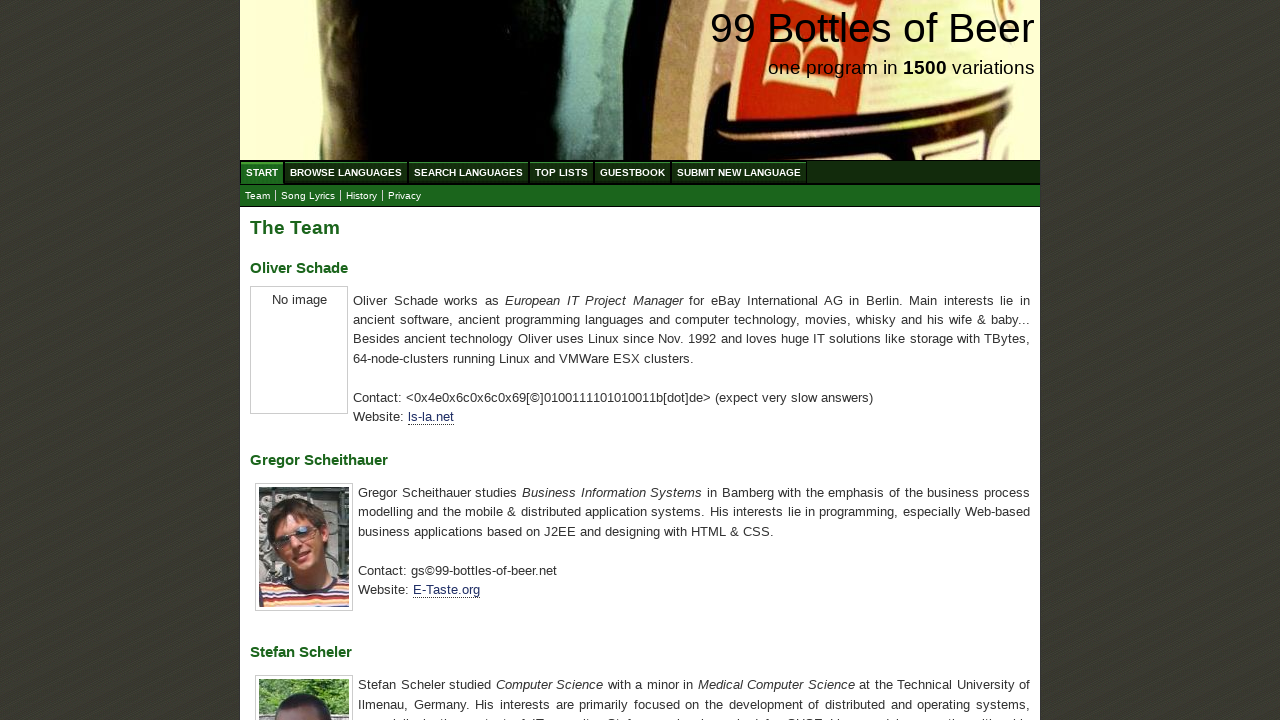

Verified third author name is 'Stefan Scheler' - all three authors verified successfully
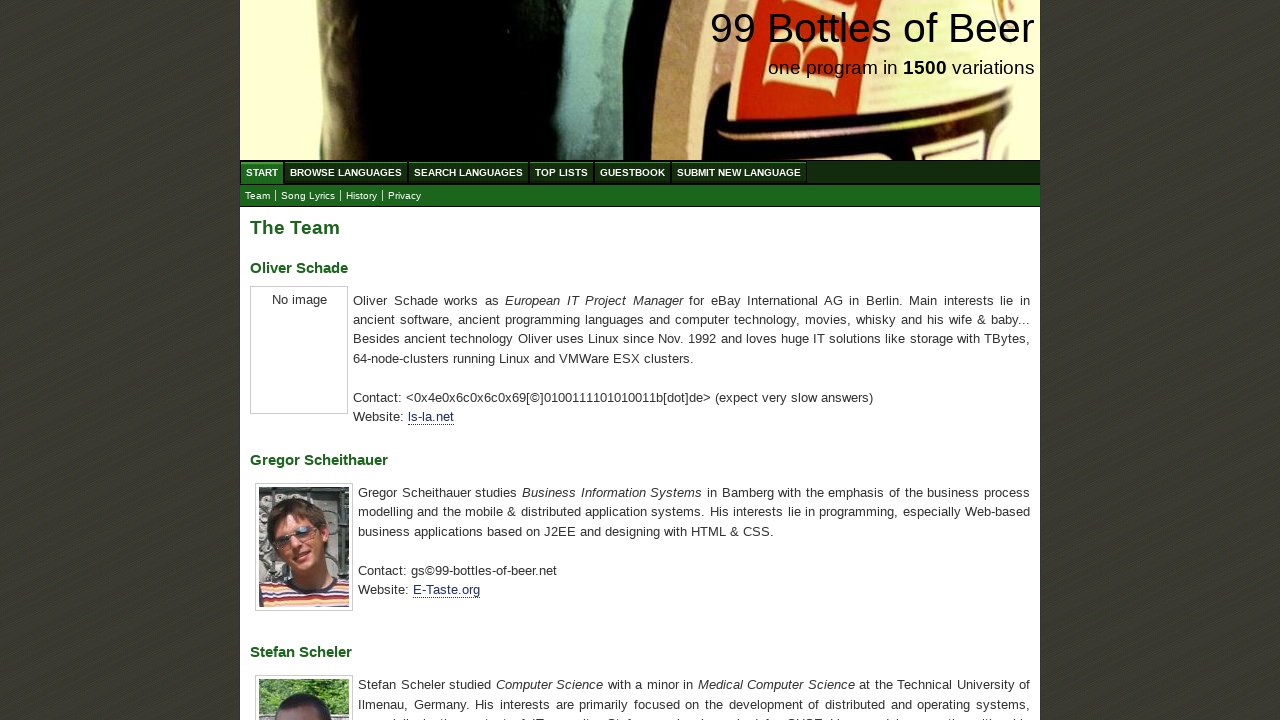

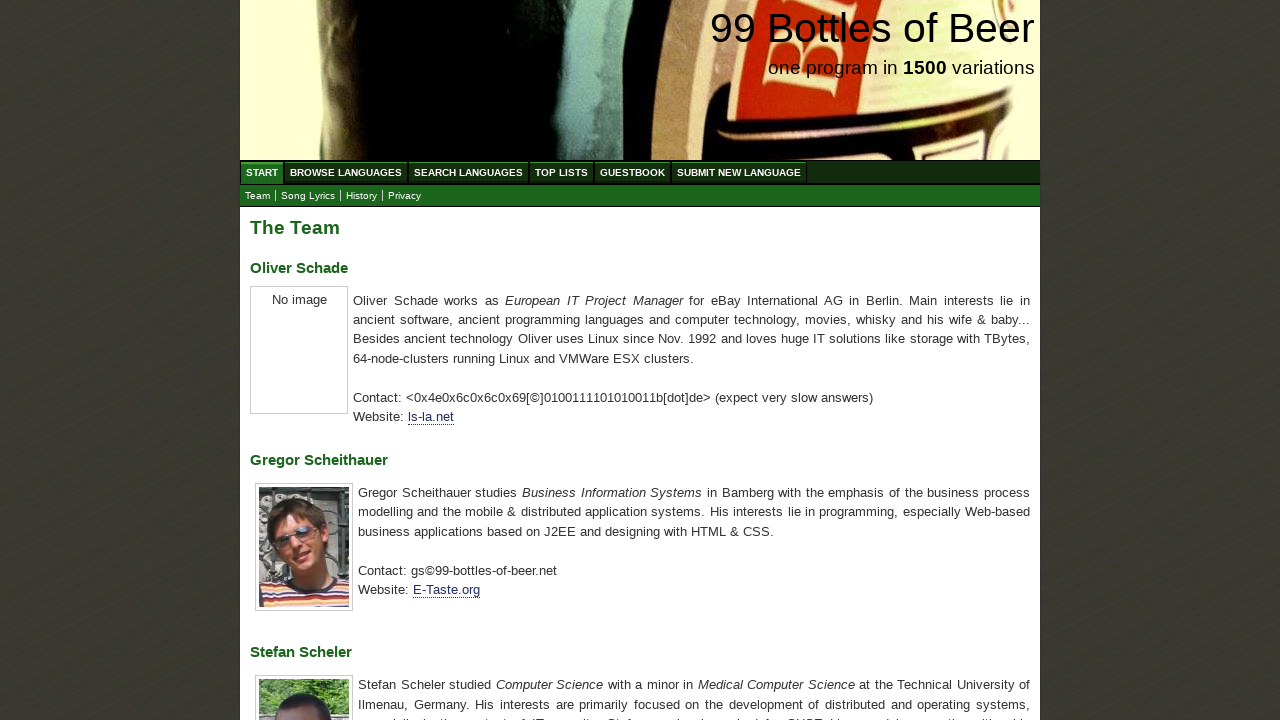